Navigates to Samsung website and verifies the page loads by checking the page title and URL are accessible

Starting URL: https://www.samsung.com/

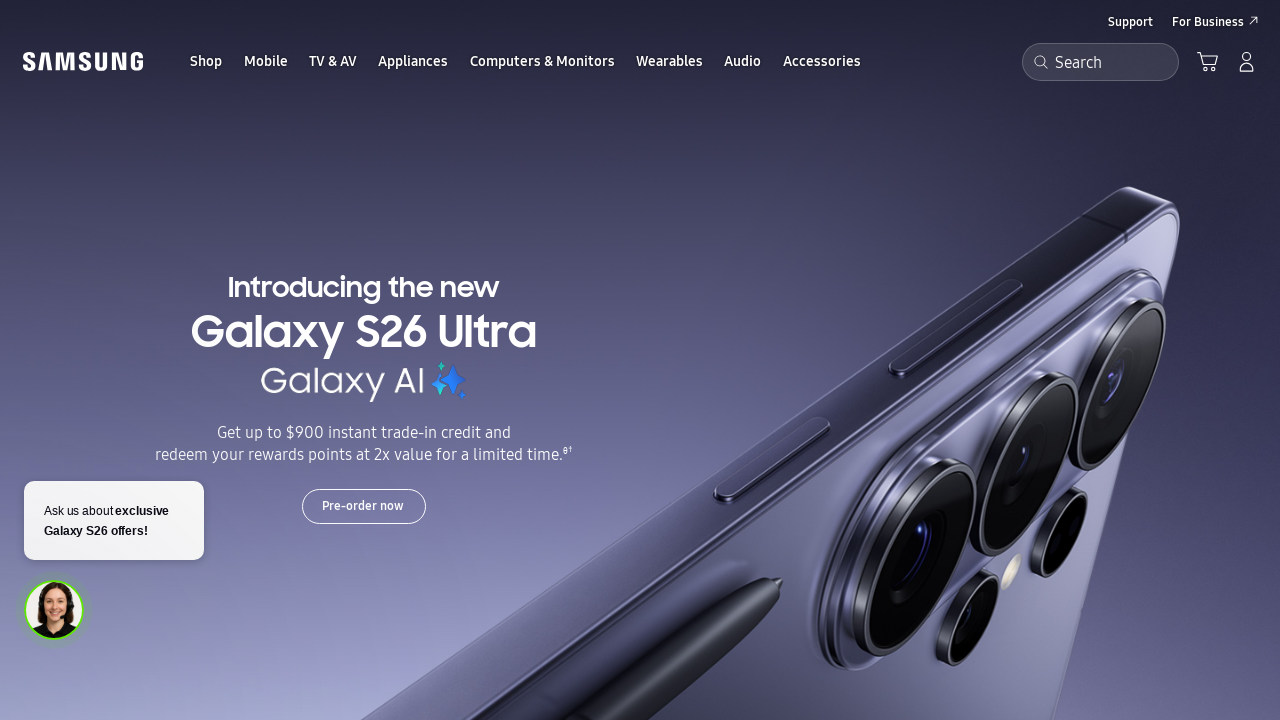

Waited for page to reach domcontentloaded state
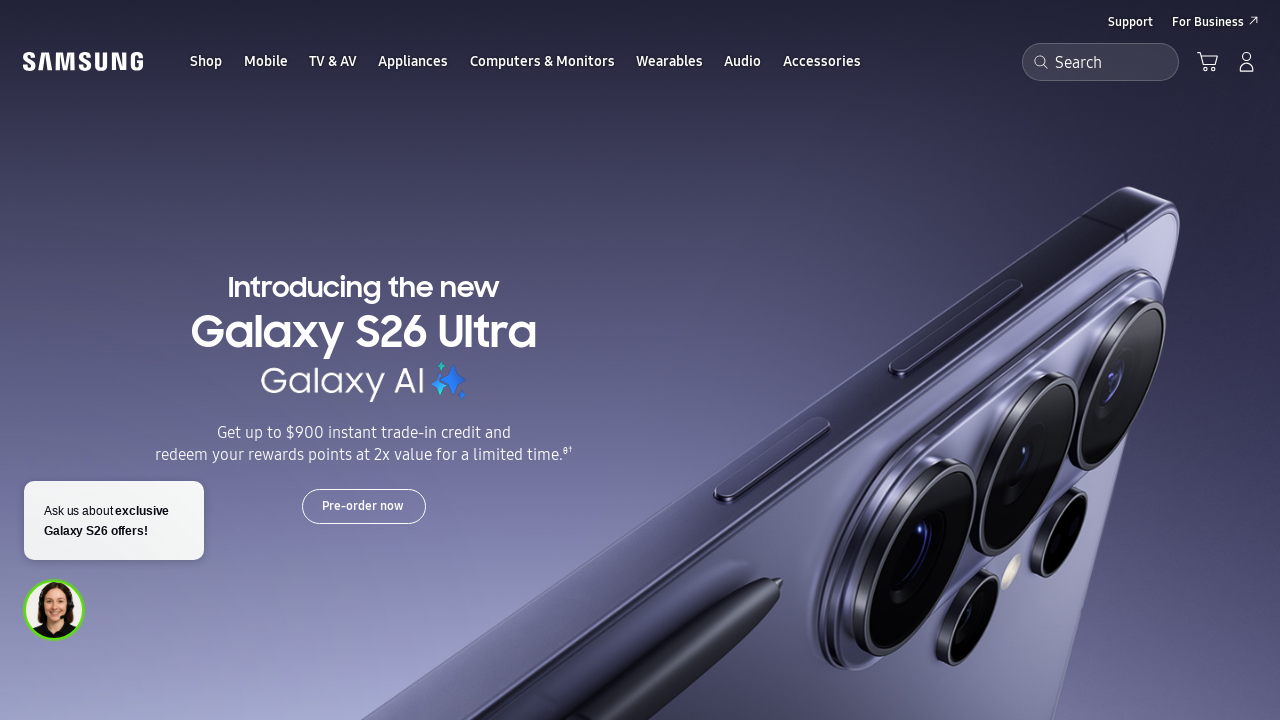

Retrieved page title: Samsung Galaxy S26 Ultra | Galaxy AI | Samsung US
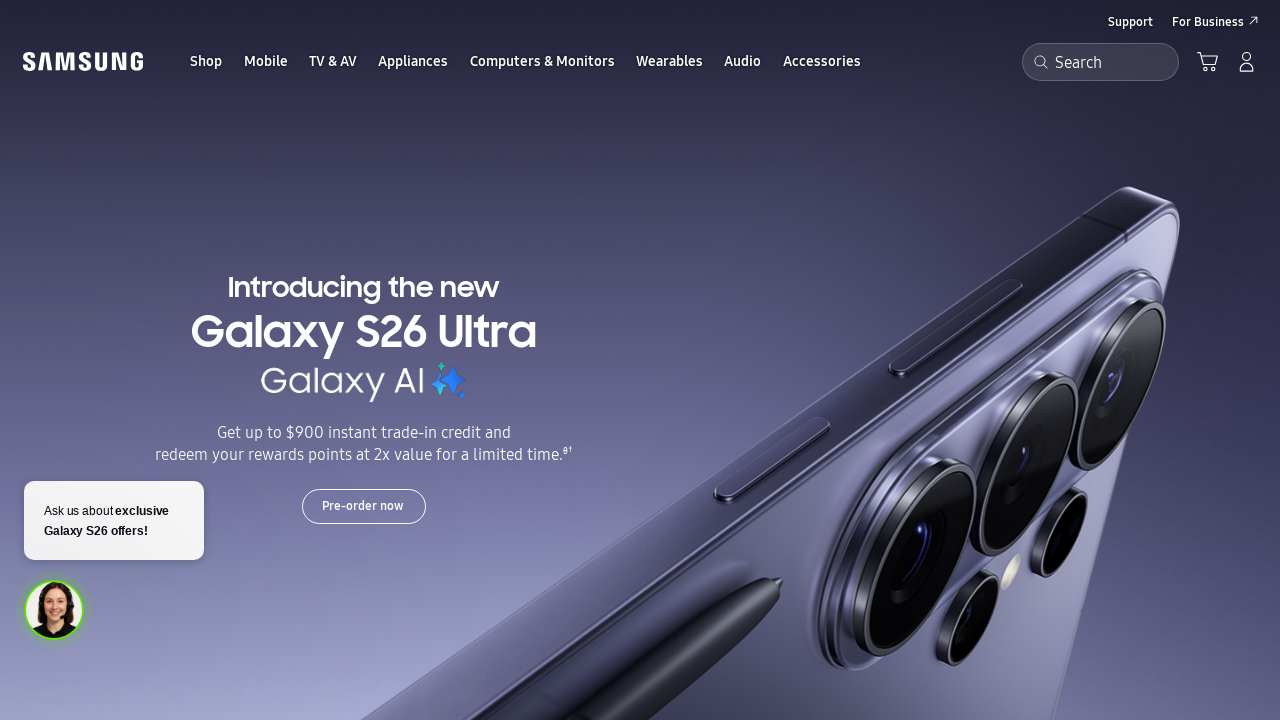

Retrieved page URL: https://www.samsung.com/us/smartphones/galaxy-s26-ultra/?page=home
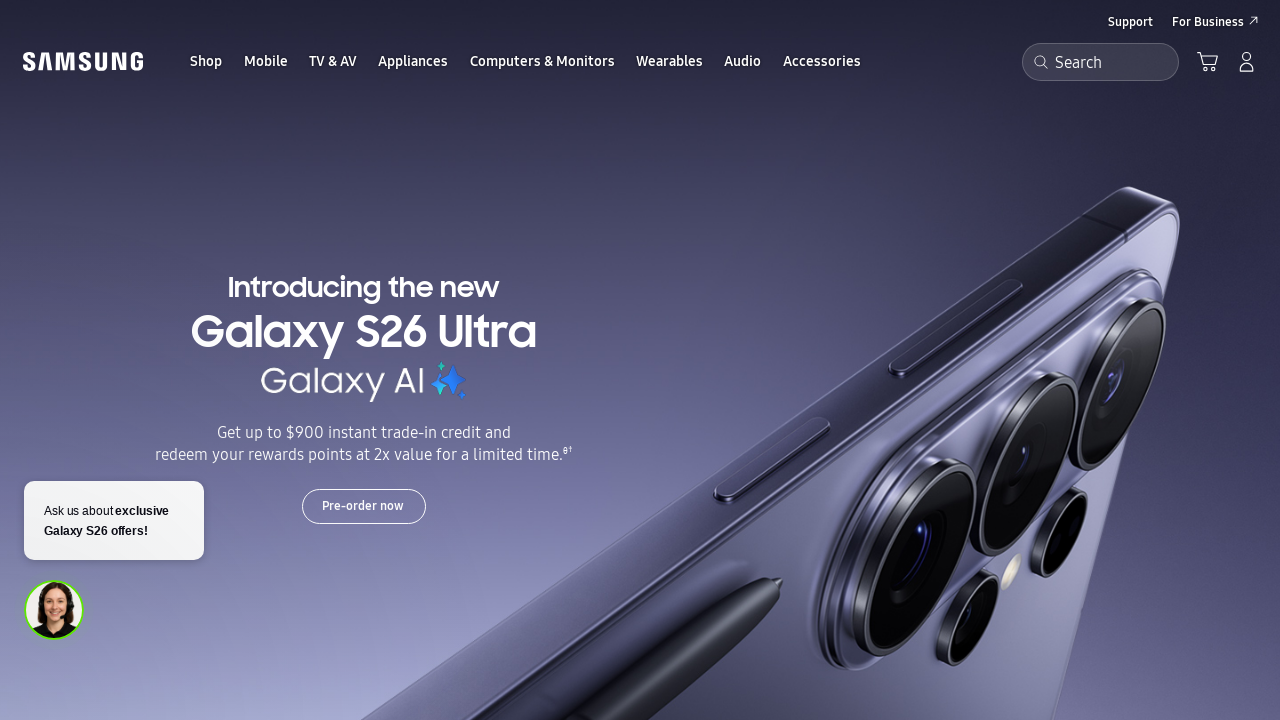

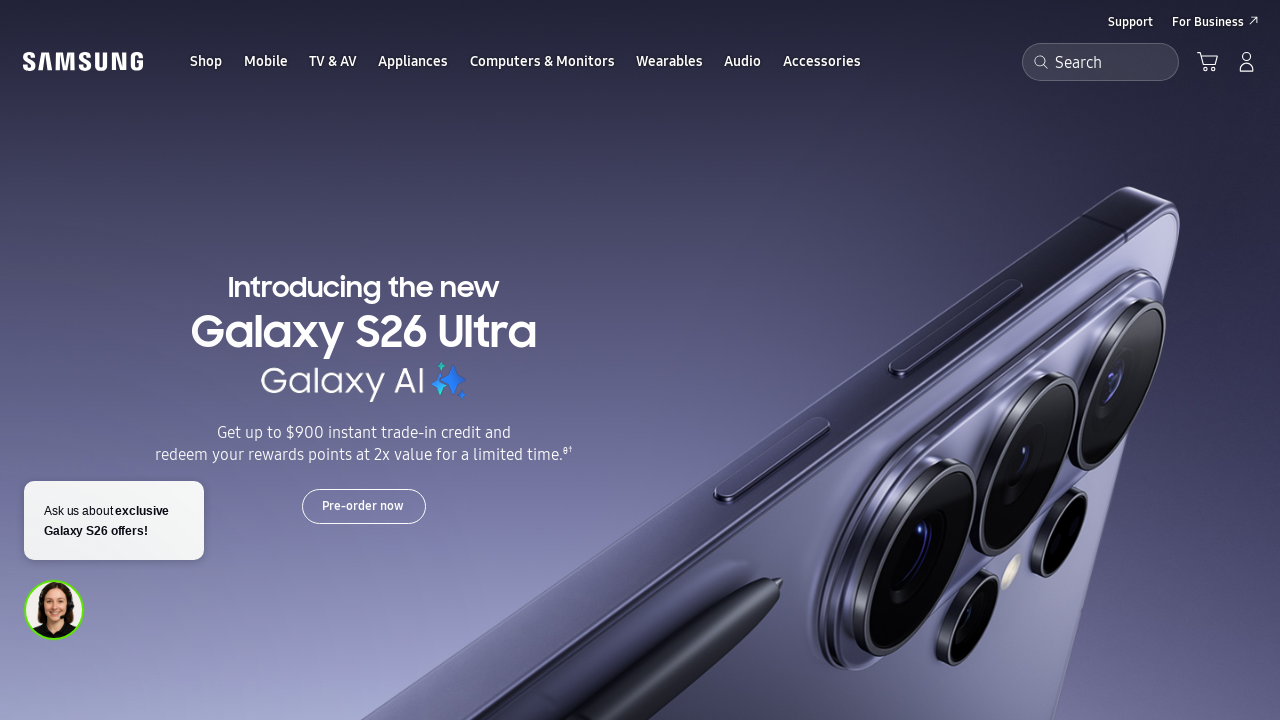